Navigates to the products page and clicks on a specific product to view its details

Starting URL: http://automationexercise.com/

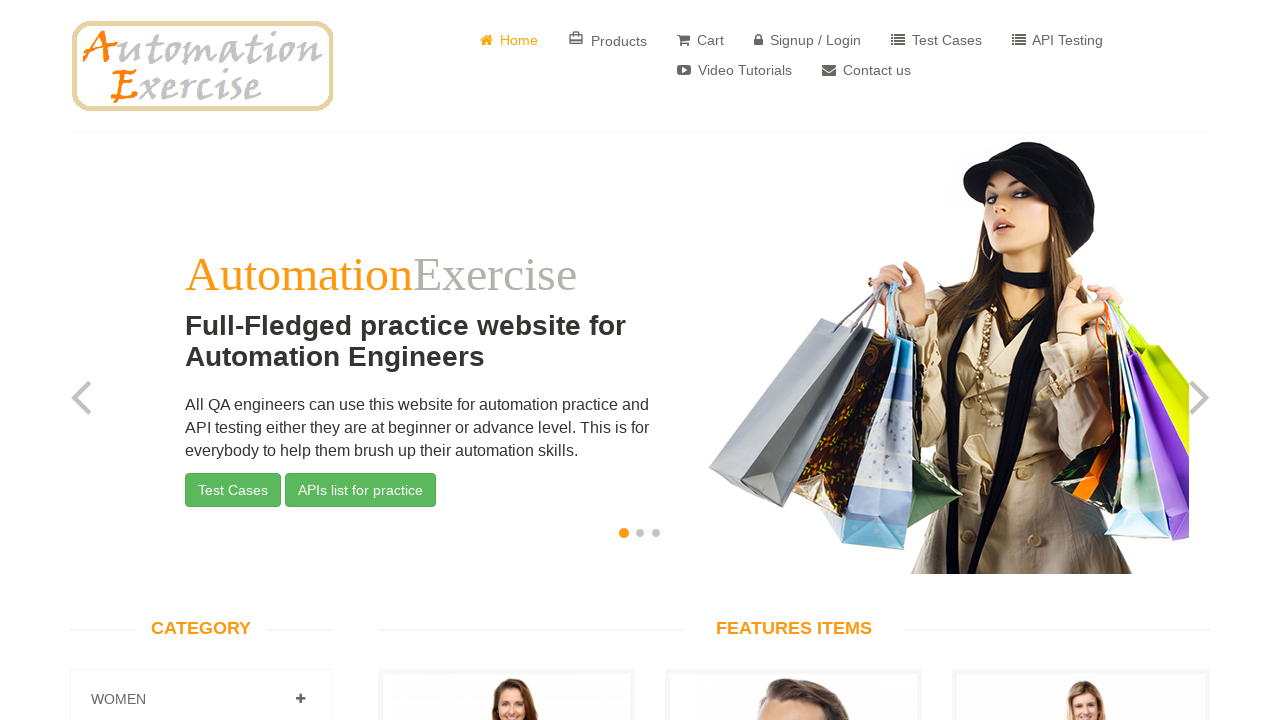

Clicked on Products link to navigate to products page at (608, 40) on a[href='/products']
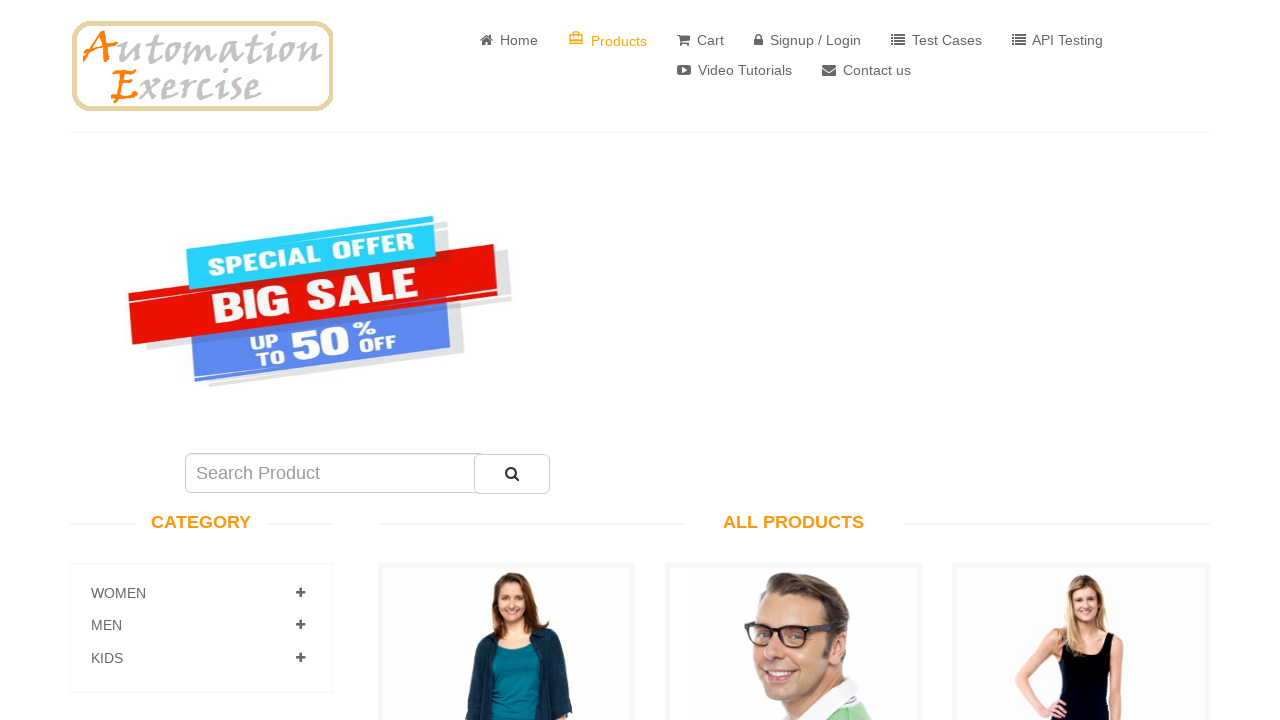

Products page loaded successfully
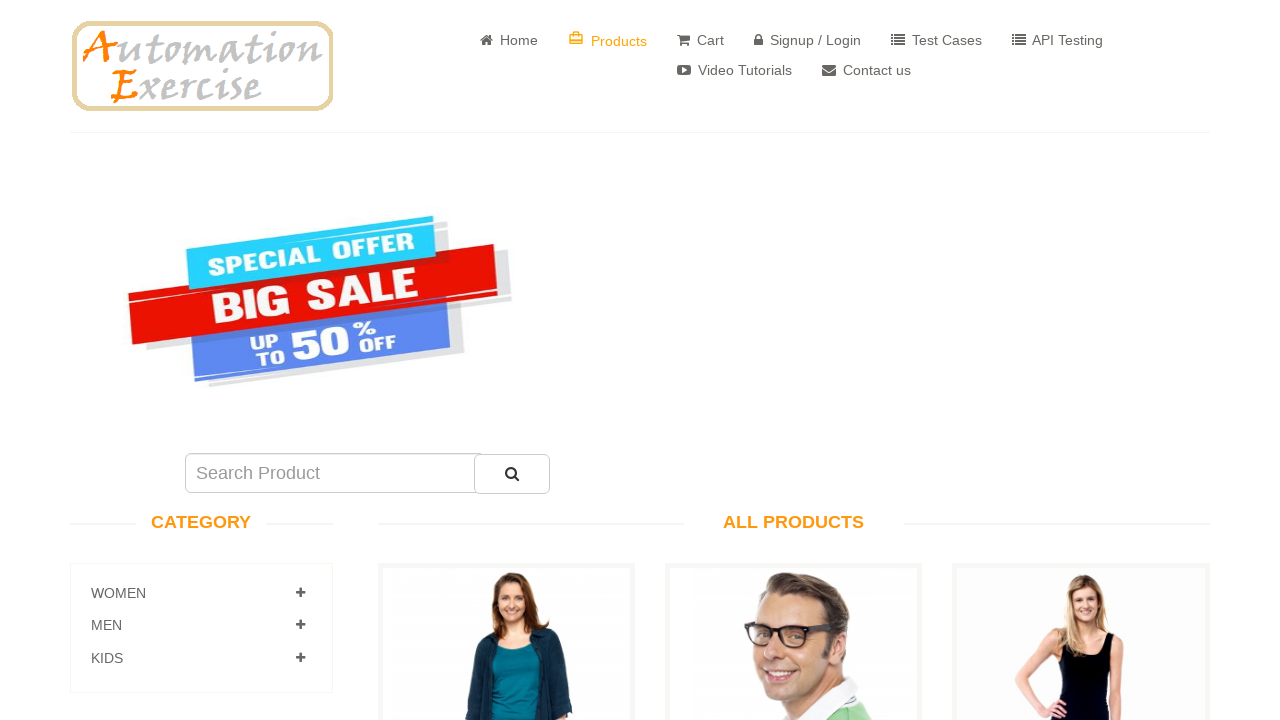

Located view details link for first product
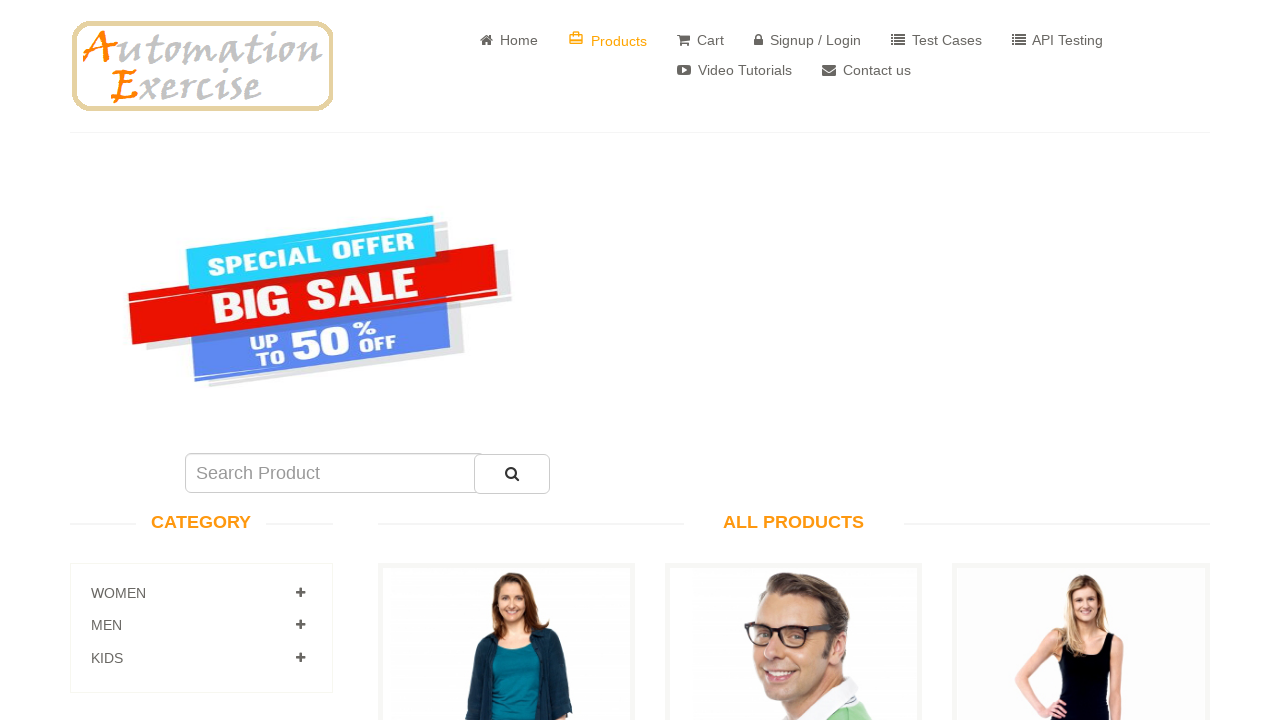

Scrolled to view details link for first product
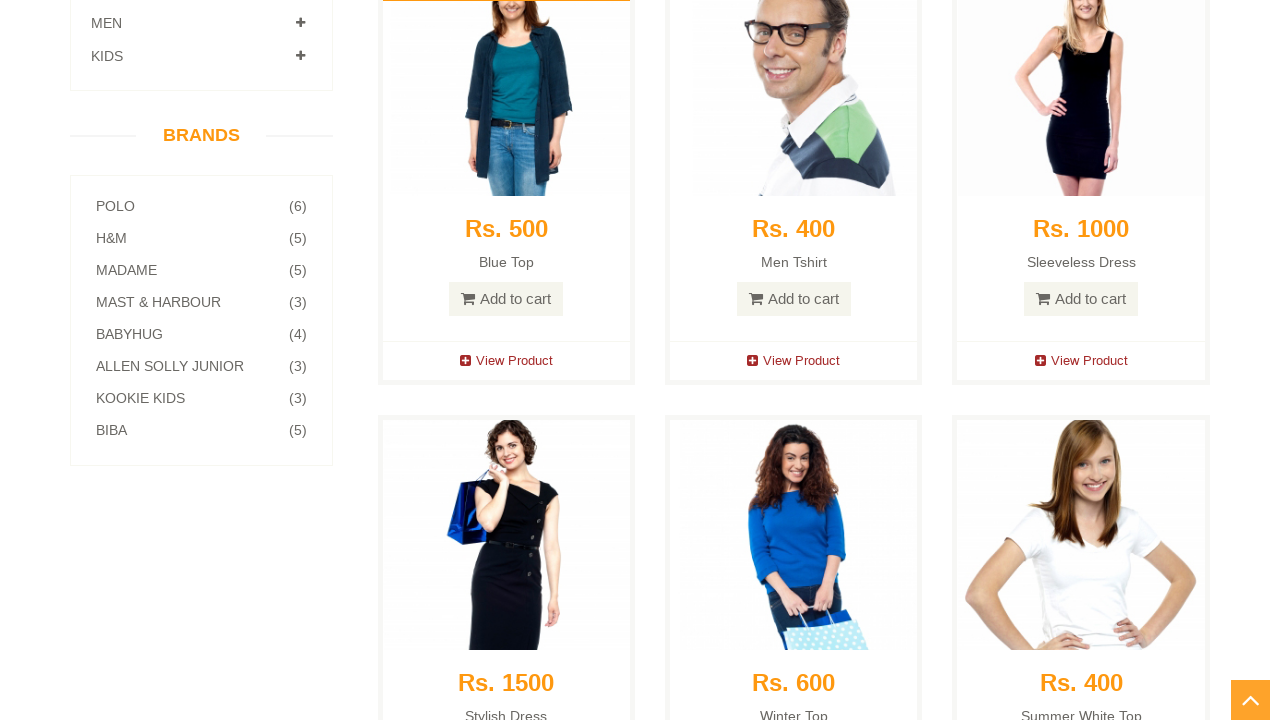

Clicked on view details link for first product at (506, 361) on a[href="/product_details/1"]
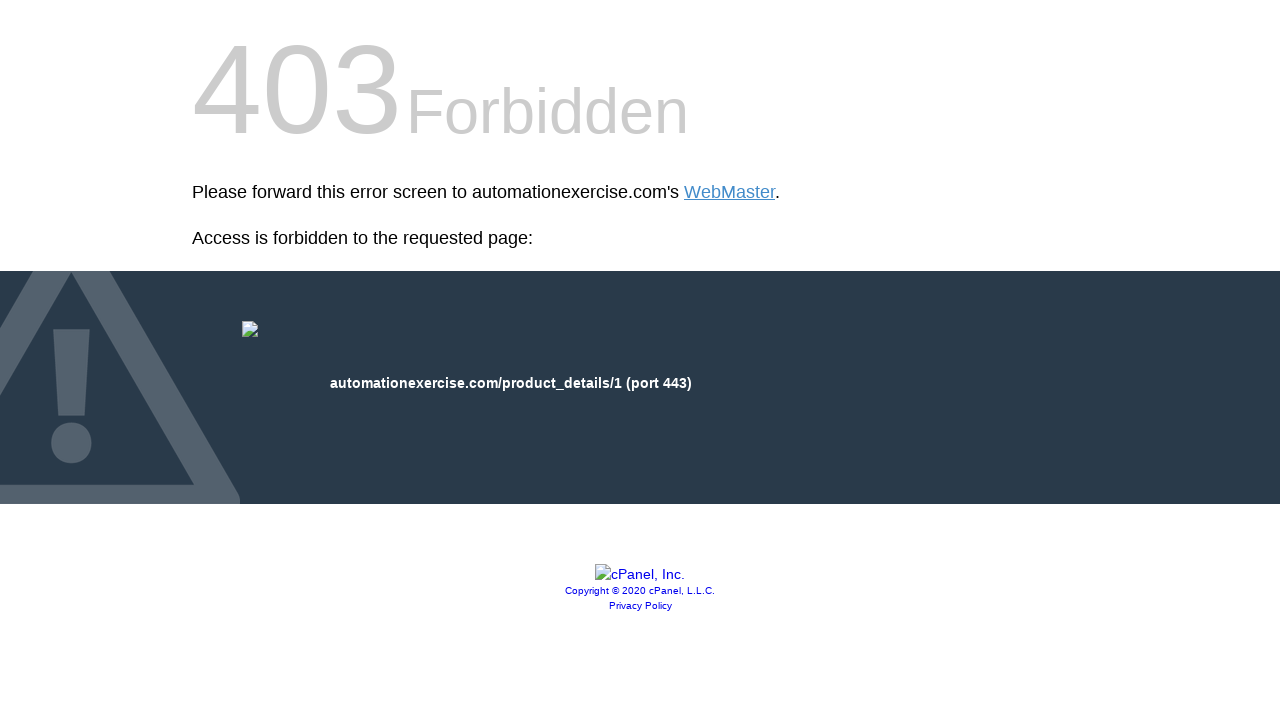

Product details page loaded successfully
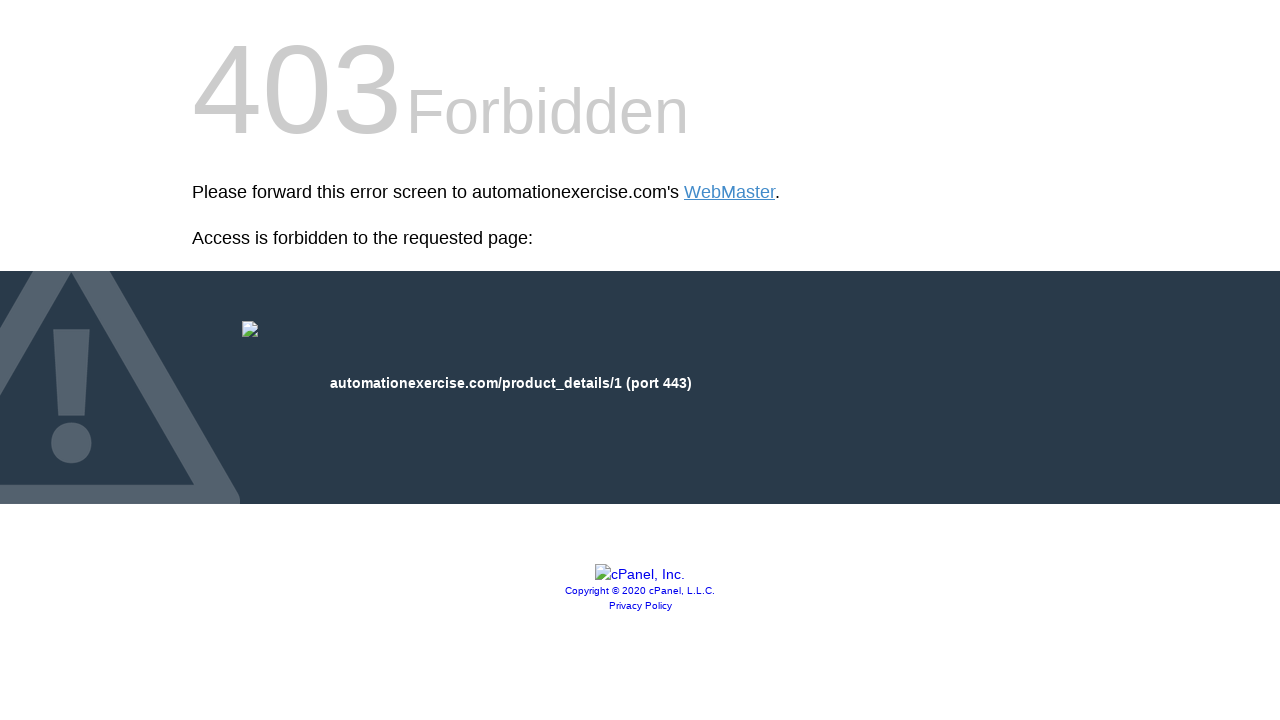

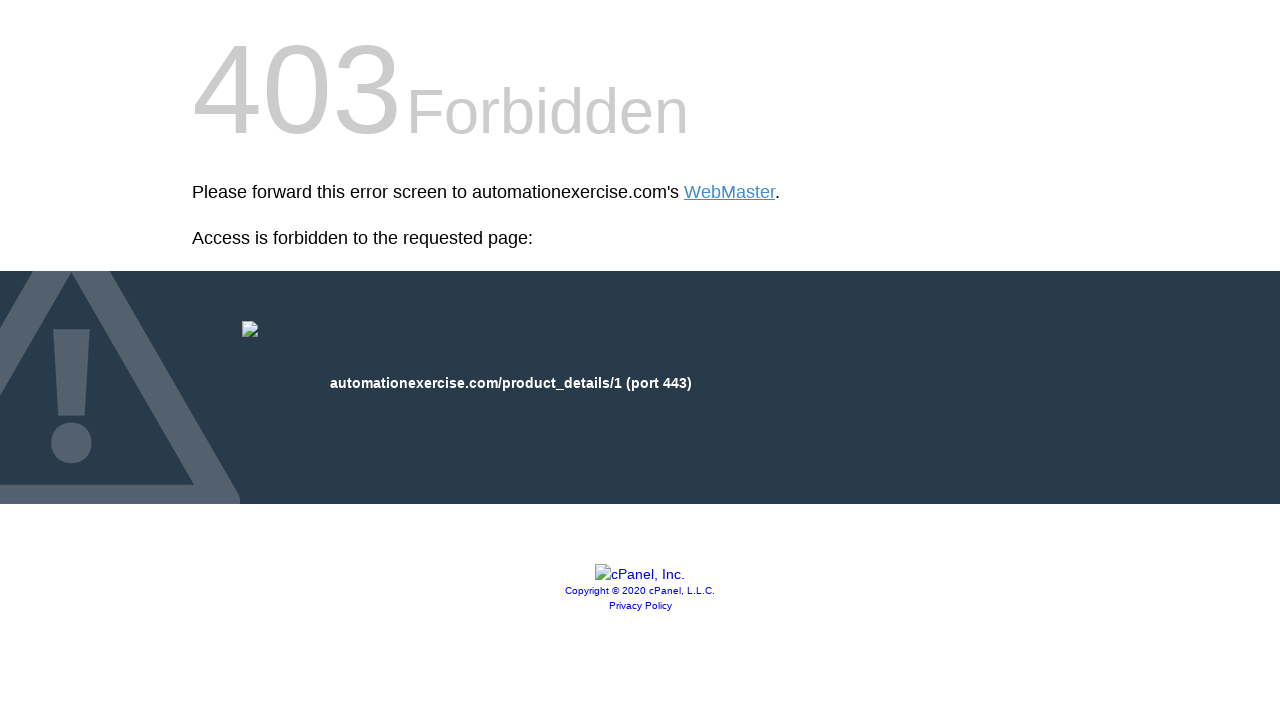